Navigates to the BC Parks homepage and clicks on the "Find a park" menu item to verify it redirects to the correct page with the expected title.

Starting URL: https://bcparks.ca/

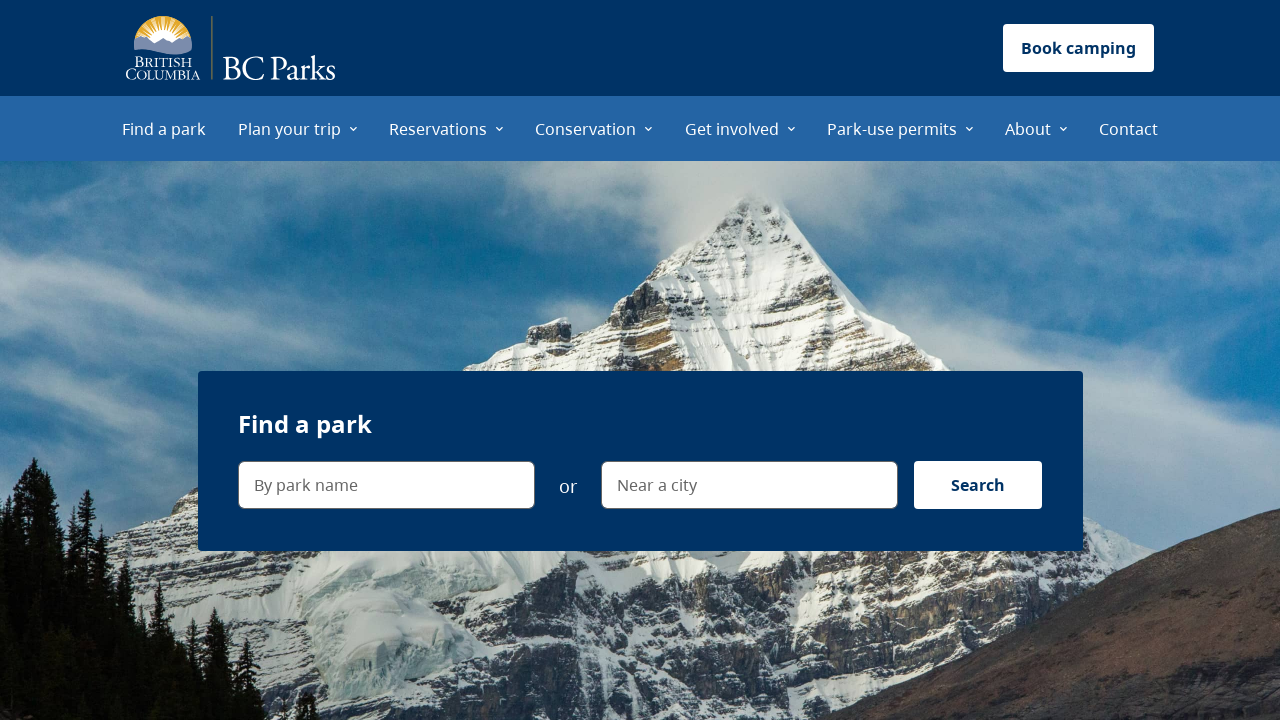

Waited for page to fully load (networkidle state)
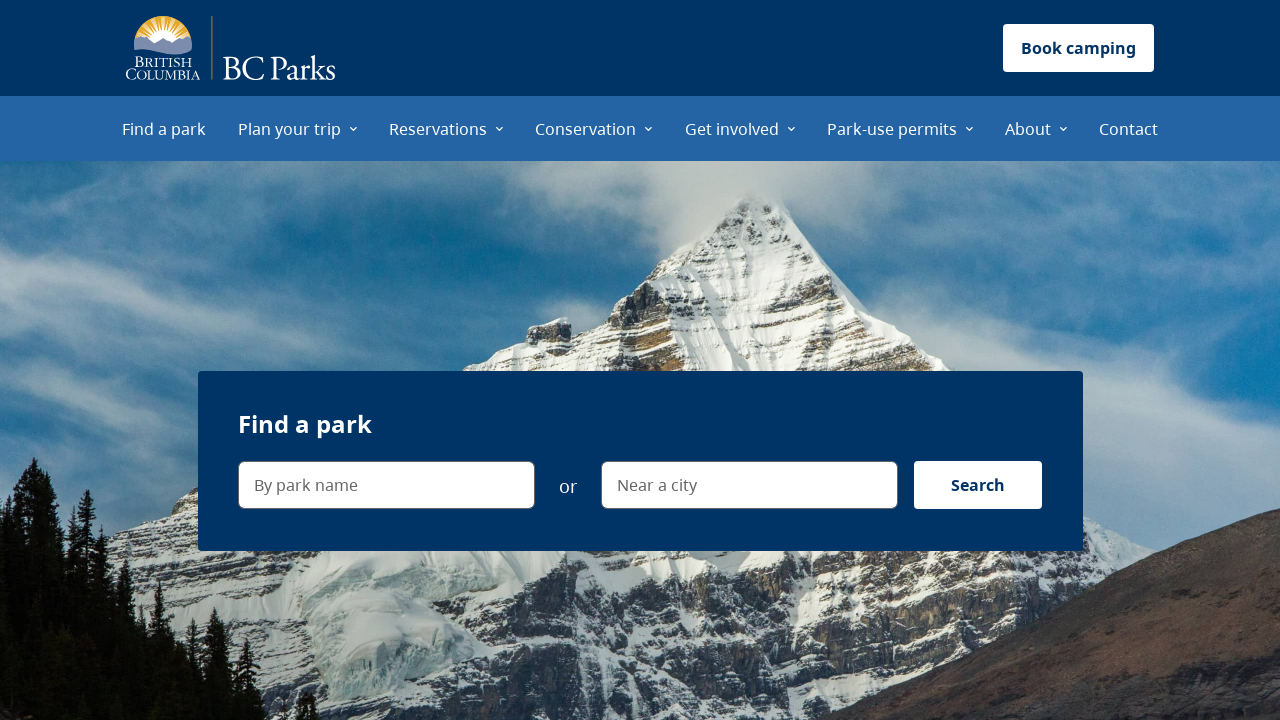

Clicked on 'Find a park' menu item at (164, 128) on internal:role=menuitem[name="Find a park"i]
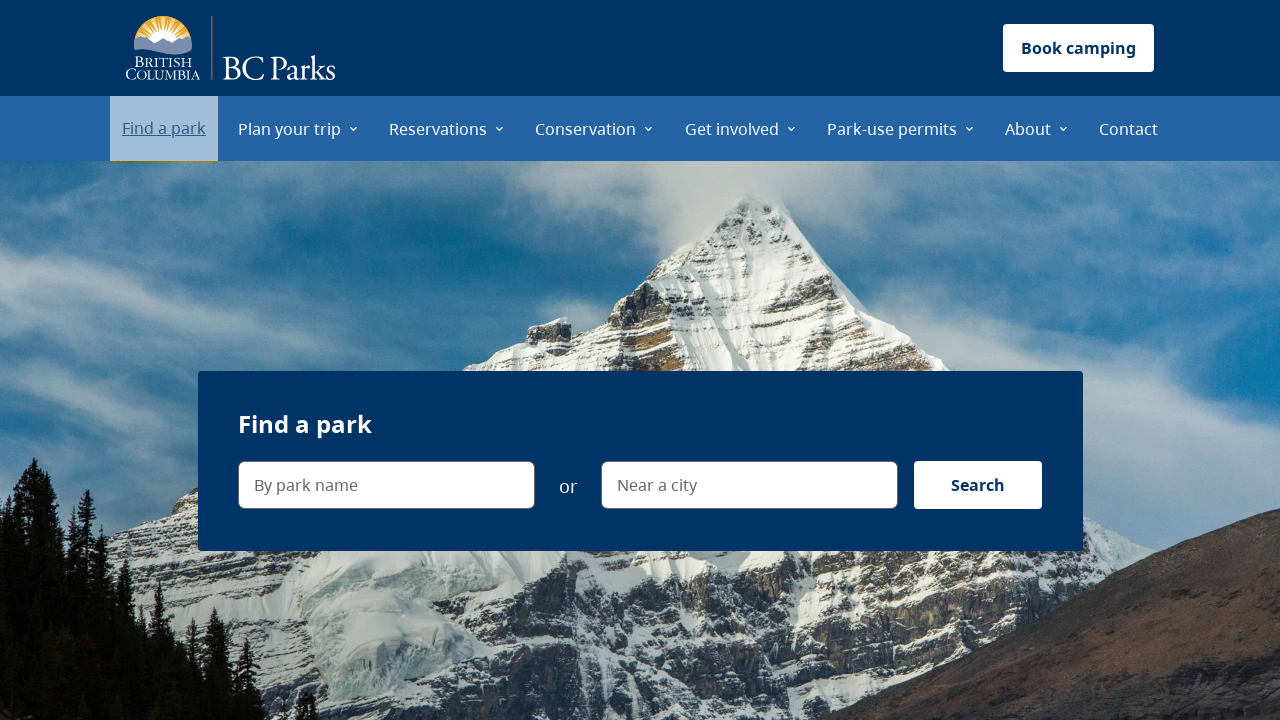

Verified navigation to find a park page (https://bcparks.ca/find-a-park/)
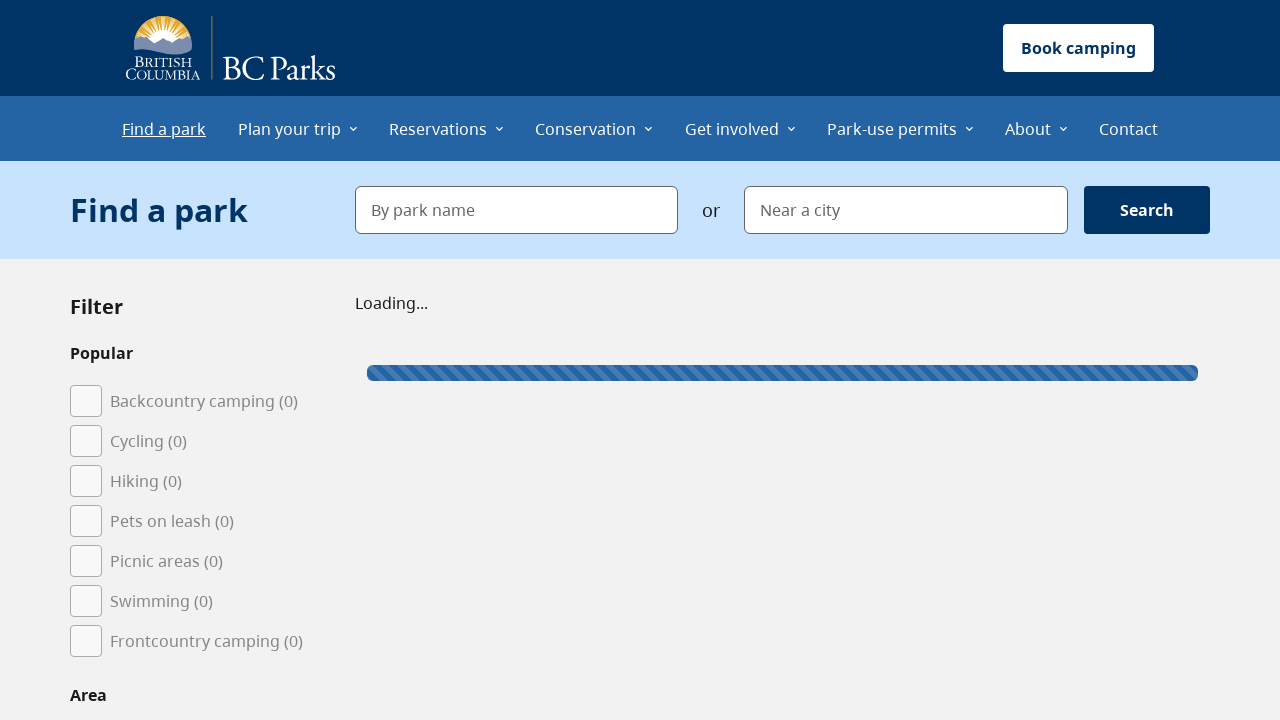

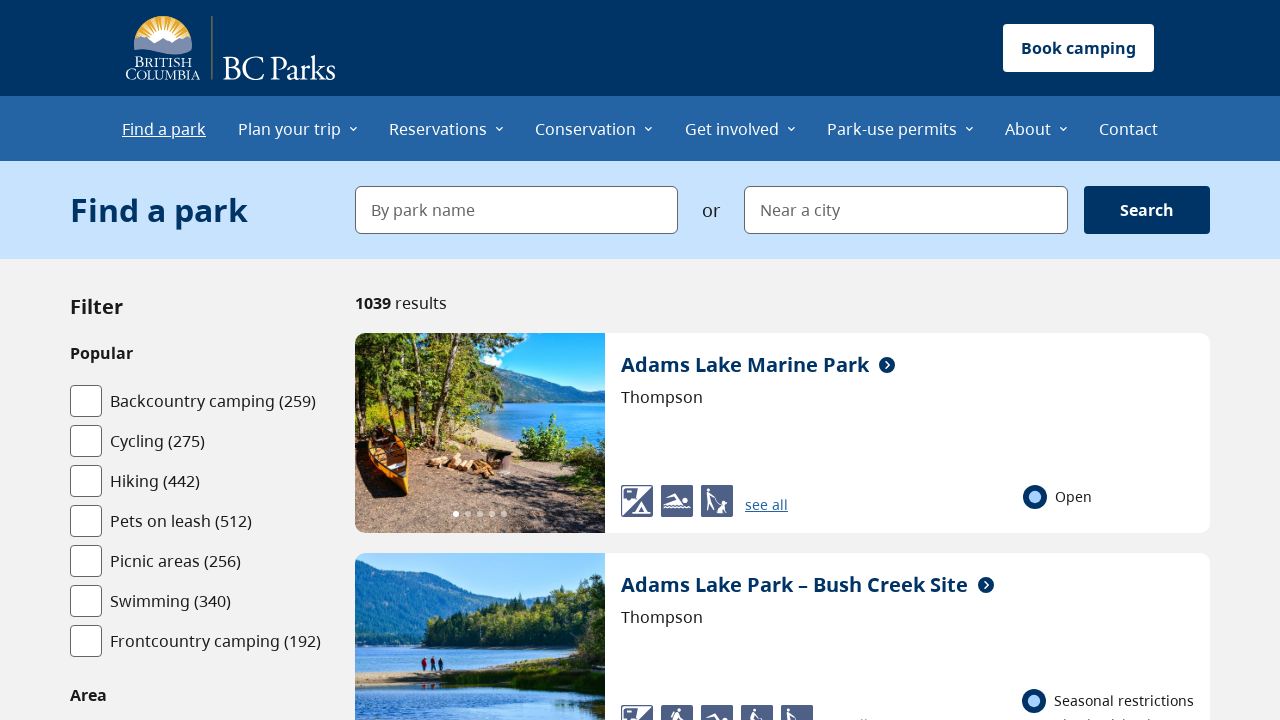